Tests a math selection form by reading two numbers from the page, calculating their sum, selecting the sum from a dropdown, and submitting the form

Starting URL: https://suninjuly.github.io/selects1.html

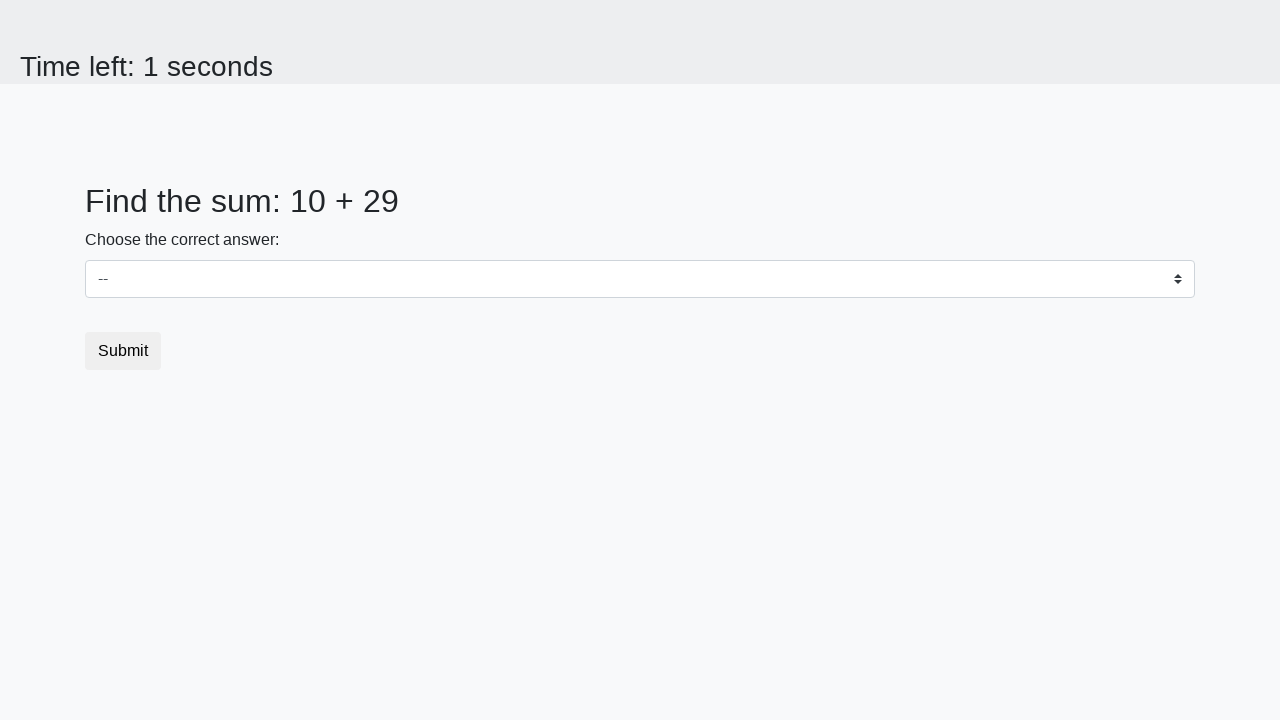

Read first number from #num1 element
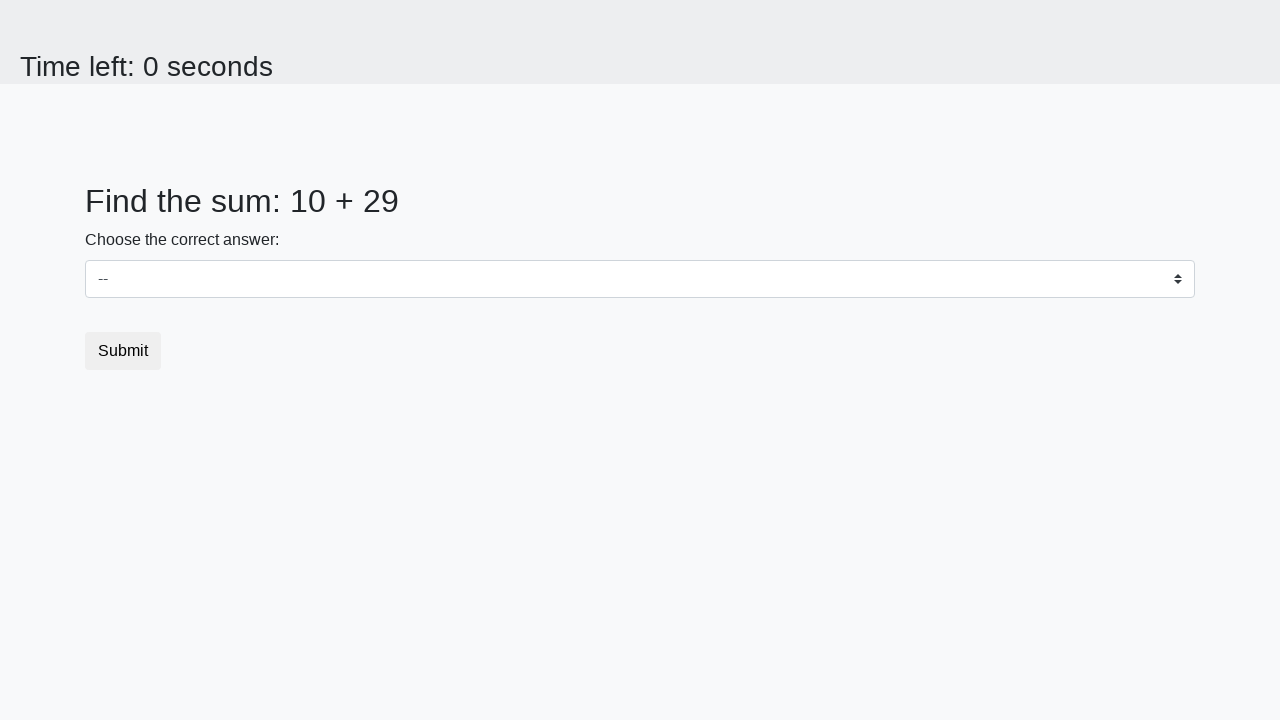

Read second number from #num2 element
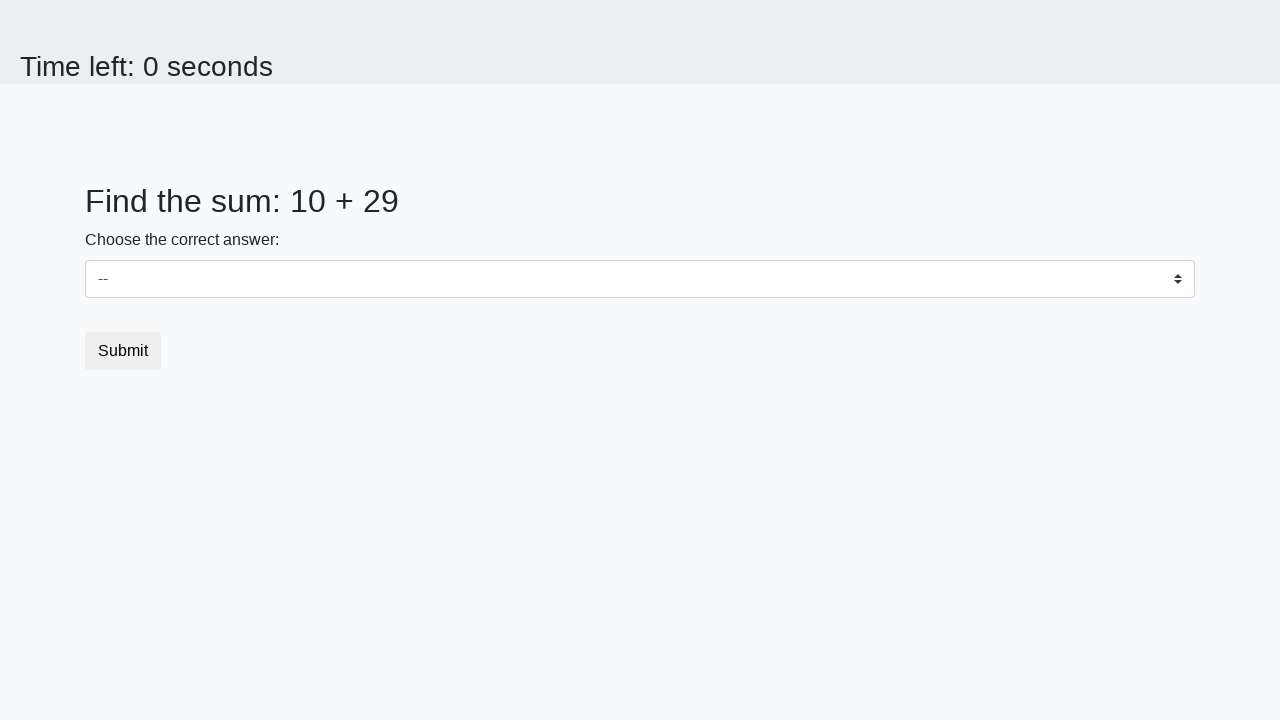

Calculated sum: 10 + 29 = 39
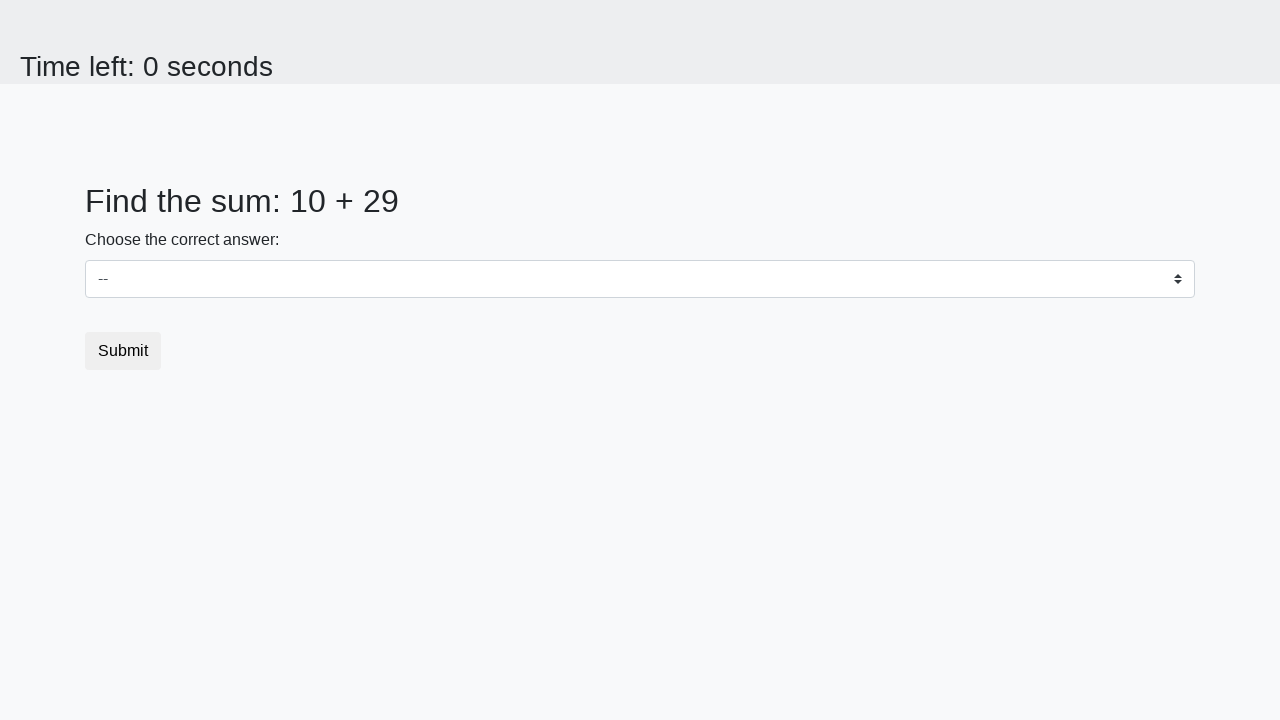

Selected value 39 from dropdown on #dropdown
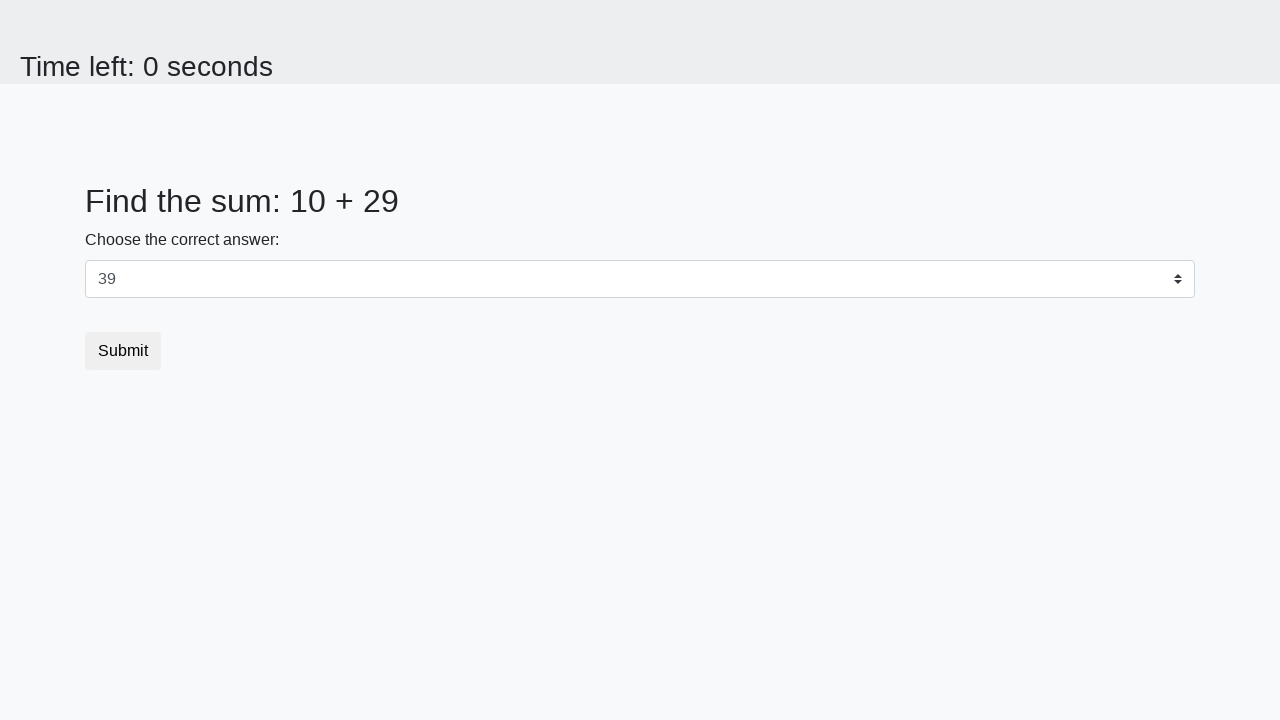

Clicked submit button to submit the form at (123, 351) on button.btn
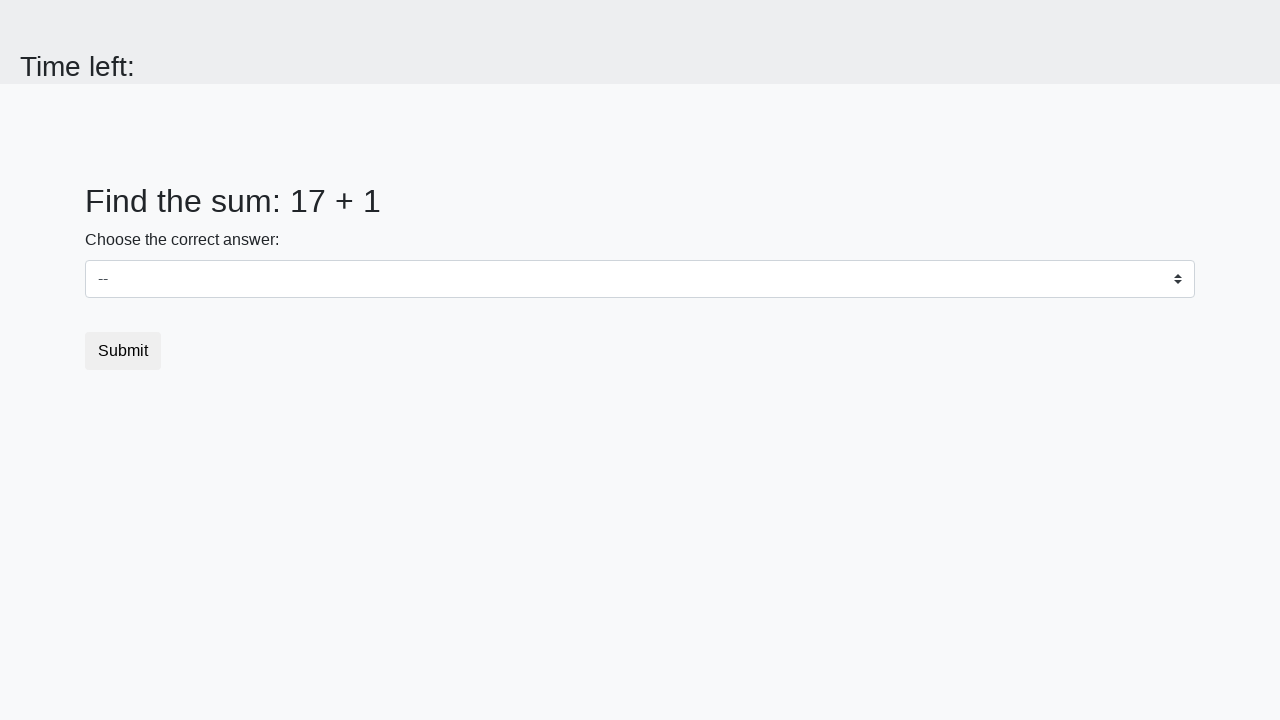

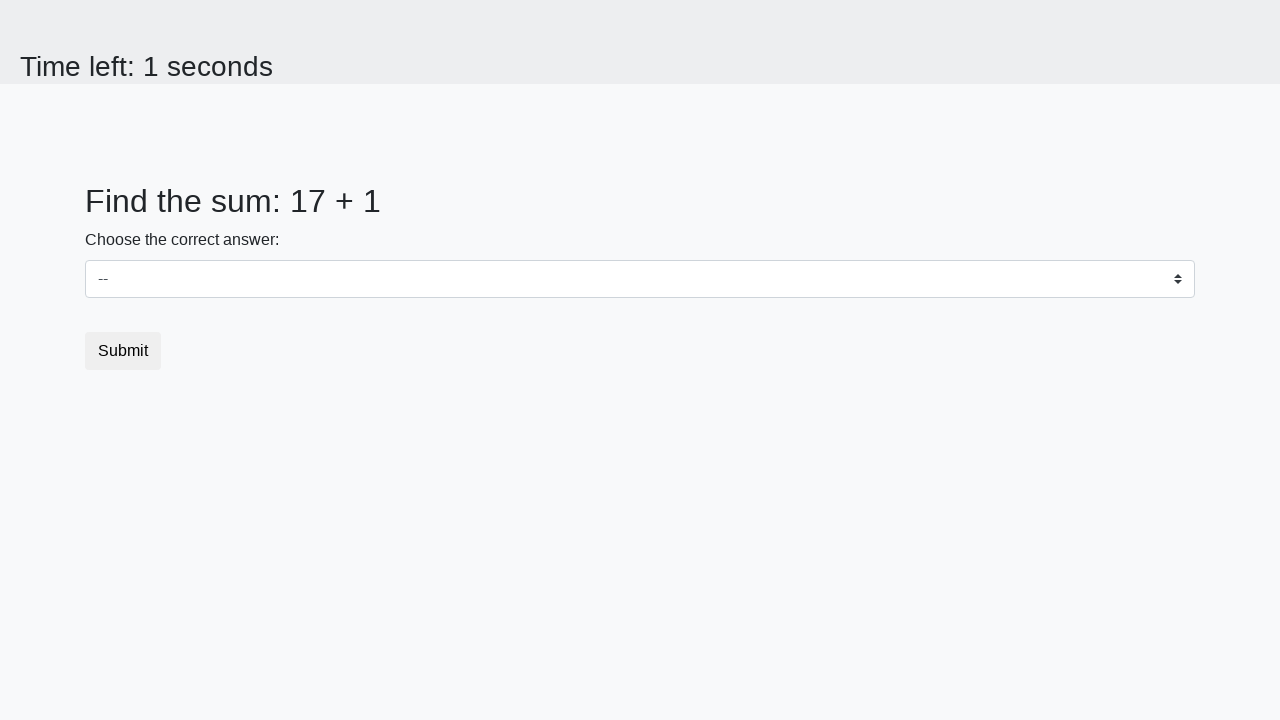